Navigates to Babcock's corporate news page and verifies that news items are displayed with their titles, dates, and descriptions.

Starting URL: https://www.babcock.com/home/about/corporate/news

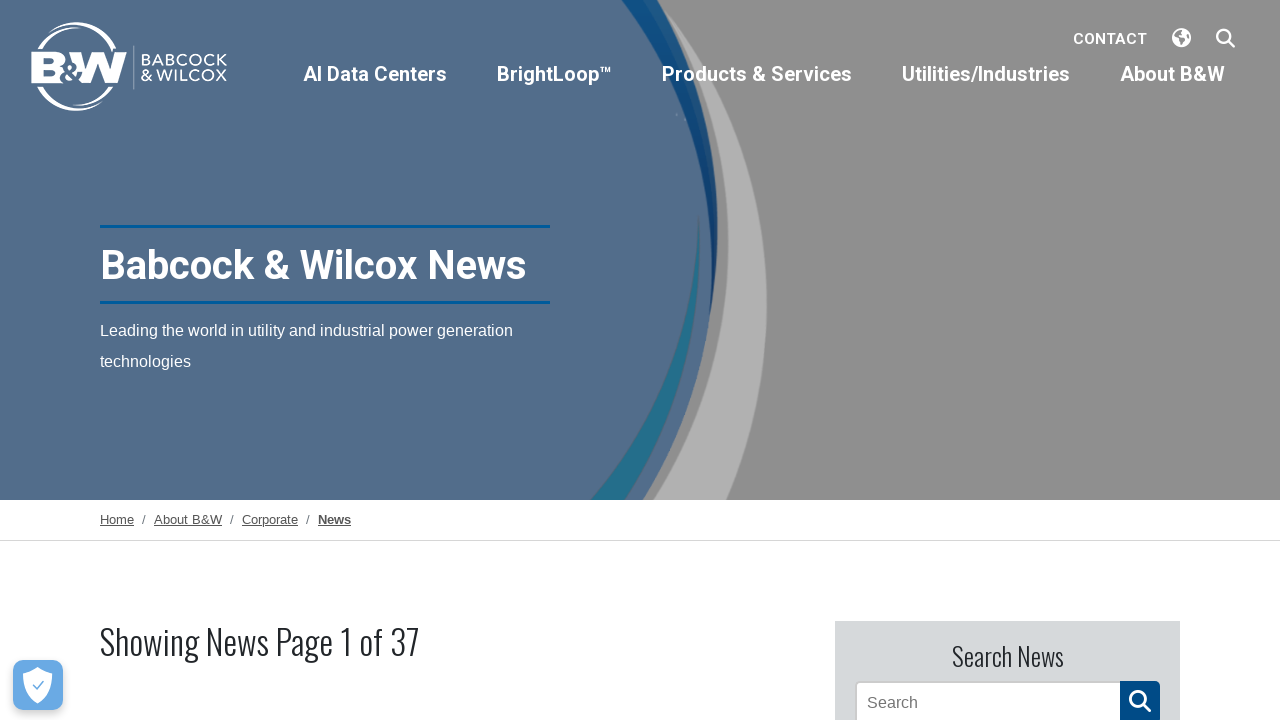

Navigated to Babcock corporate news page
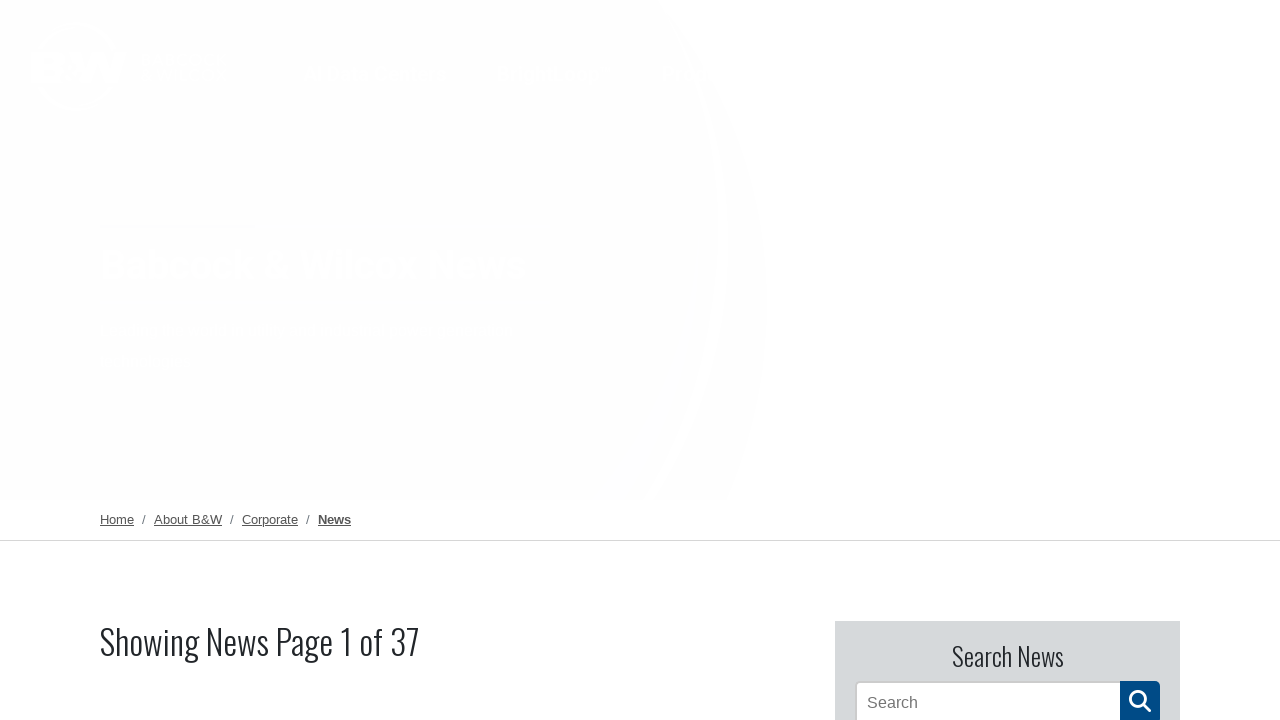

News items container loaded
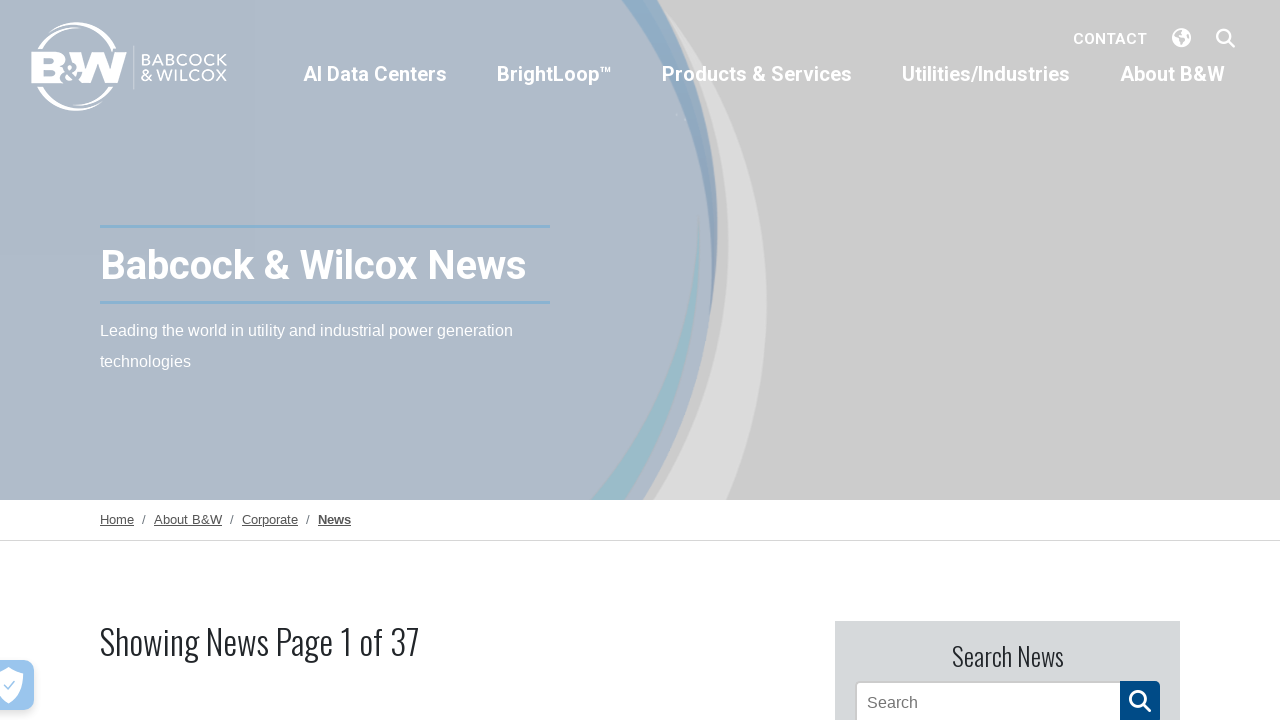

News article titles are present
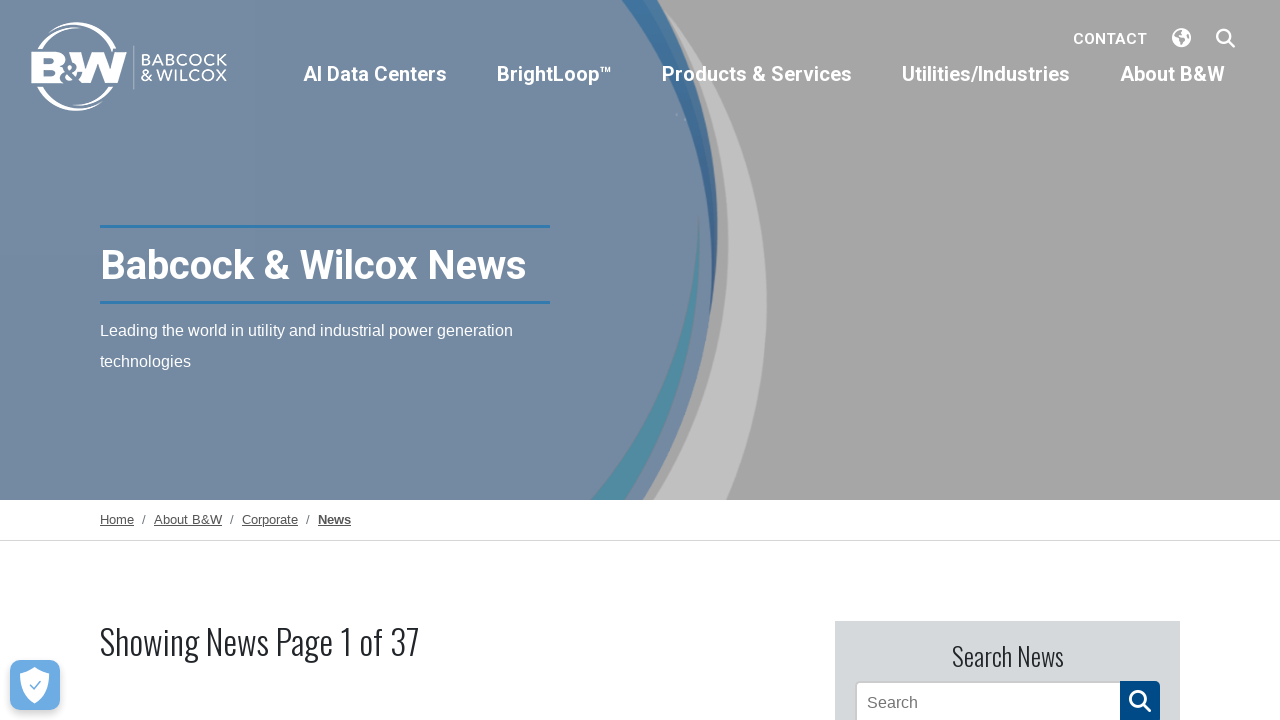

News article dates are present
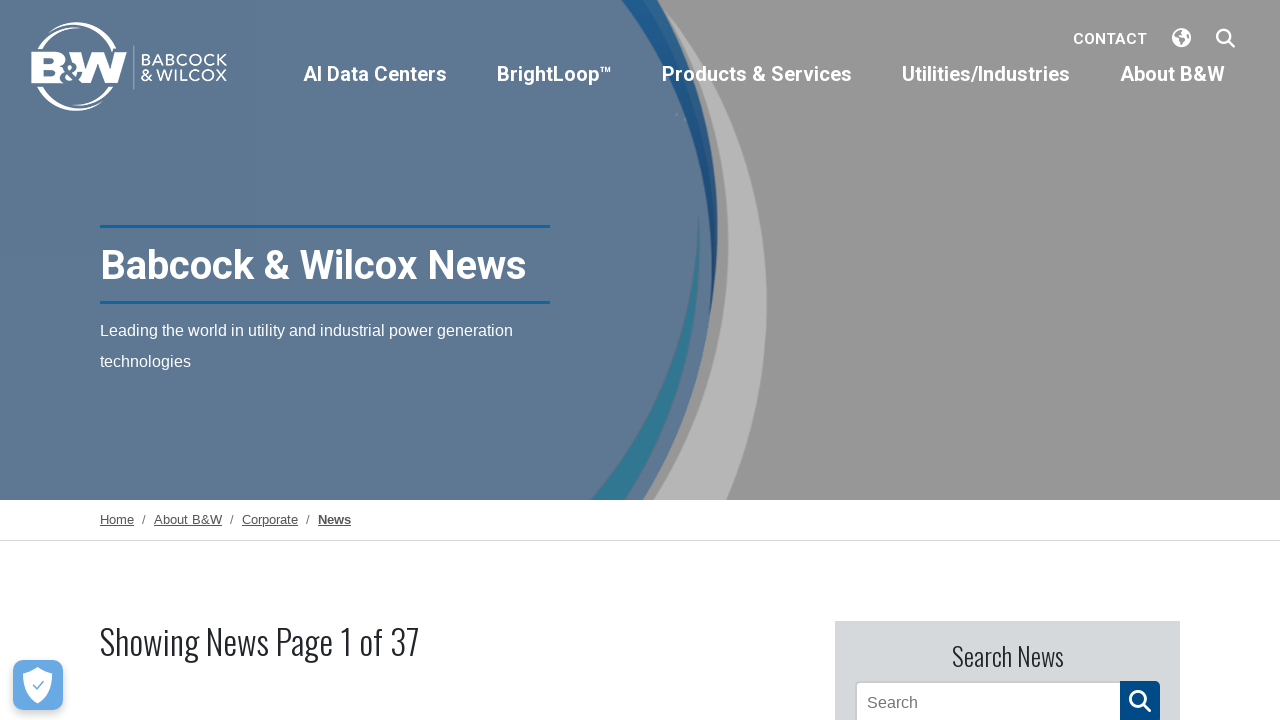

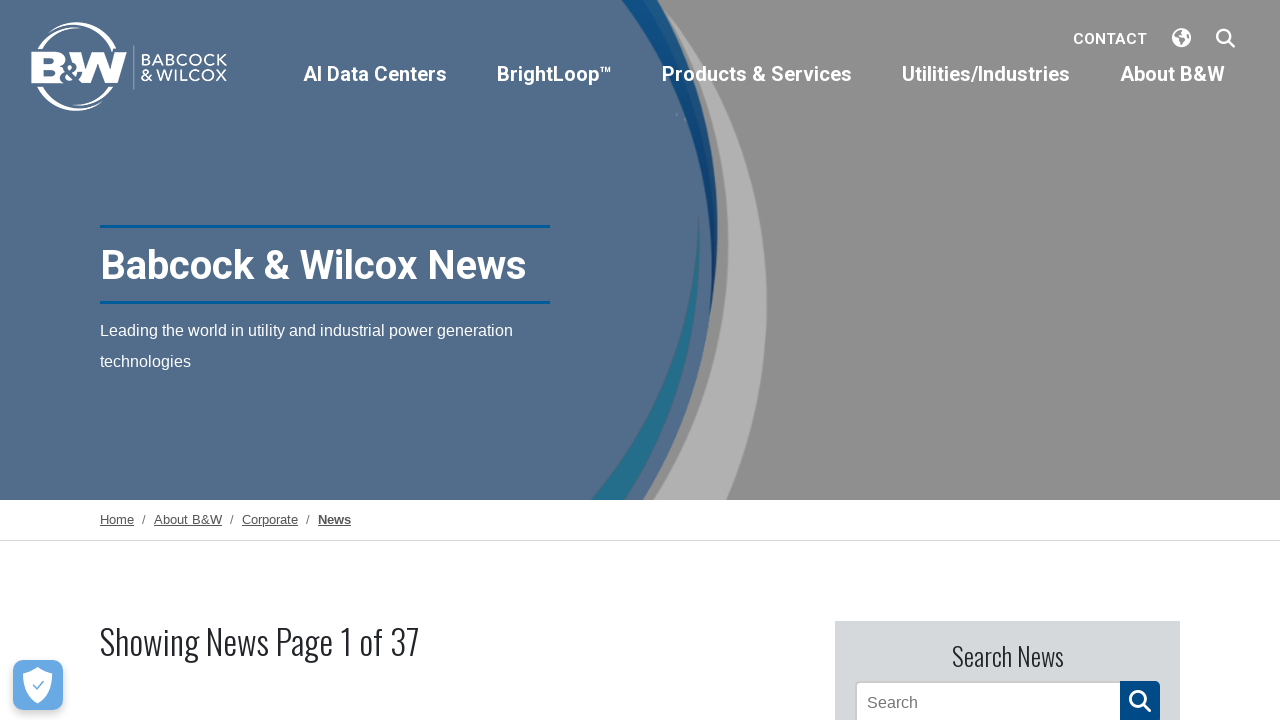